Tests JavaScript Alert functionality by clicking the first alert button, verifying the alert text says "I am a JS Alert", and accepting the alert to dismiss it.

Starting URL: https://the-internet.herokuapp.com/javascript_alerts

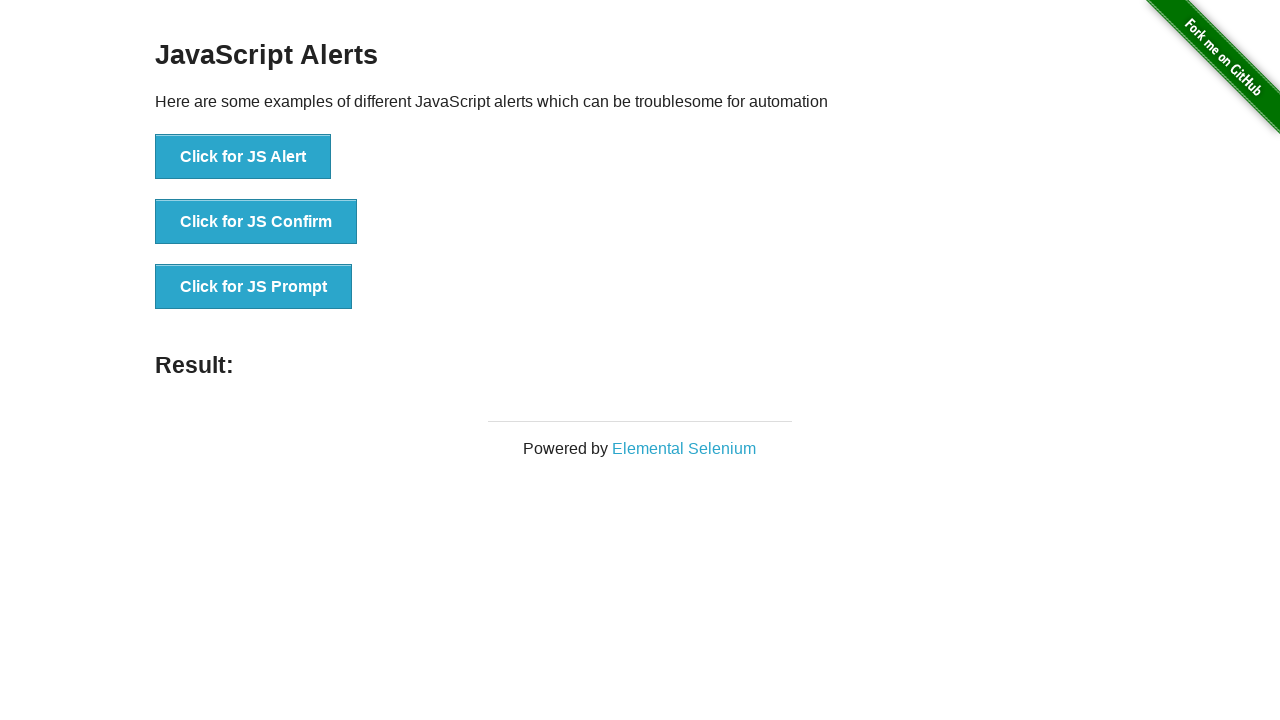

Clicked the first JS Alert button at (243, 157) on xpath=//*[text()='Click for JS Alert']
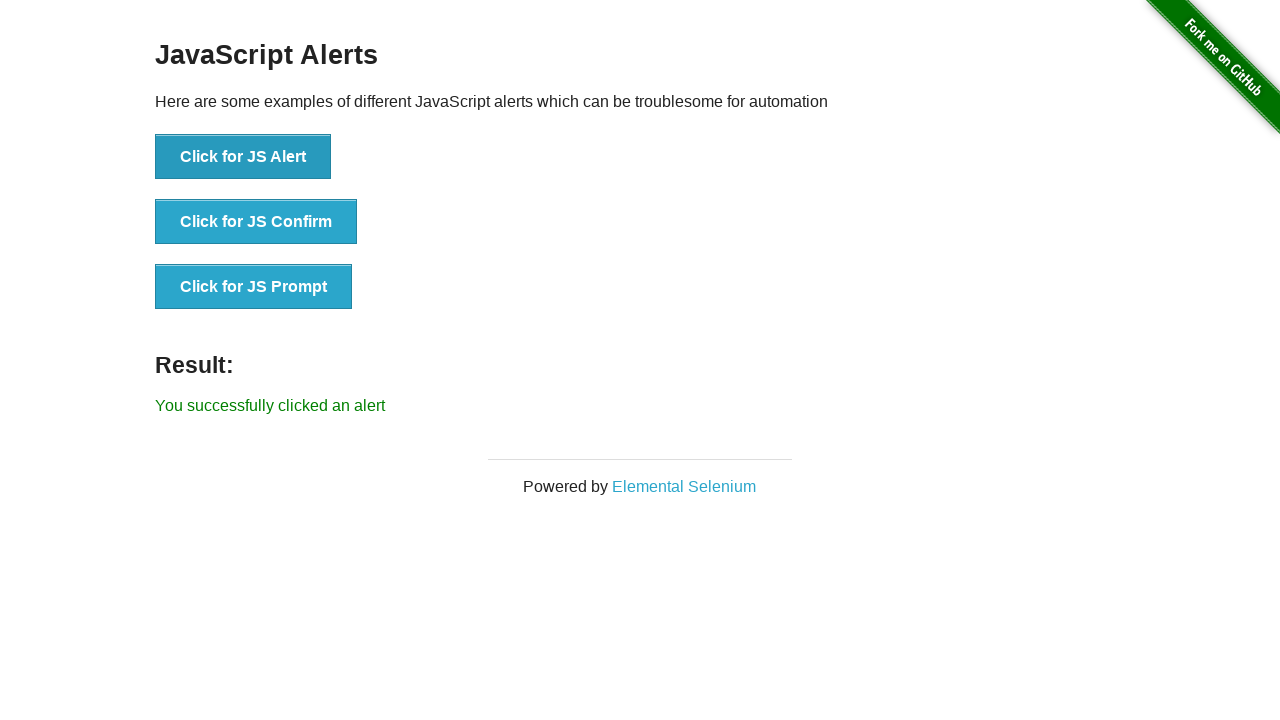

Registered dialog handler for alert
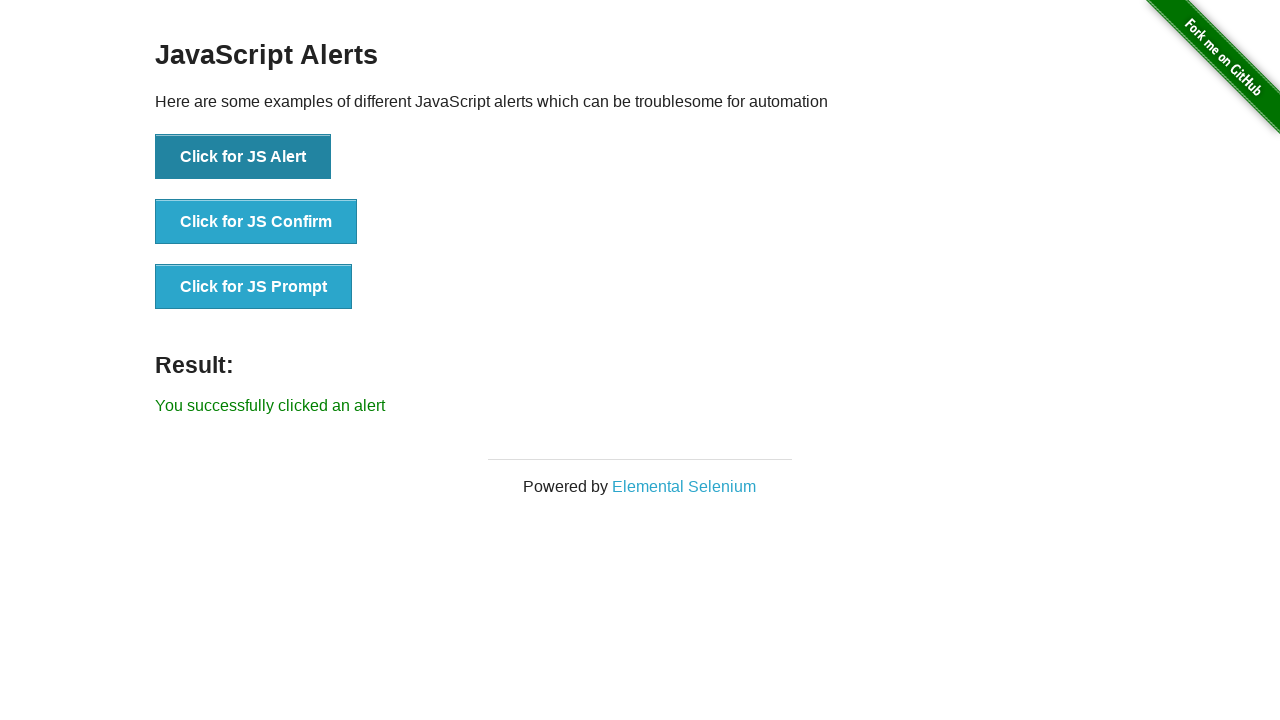

Clicked the JS Alert button to trigger the alert at (243, 157) on xpath=//button[text()='Click for JS Alert']
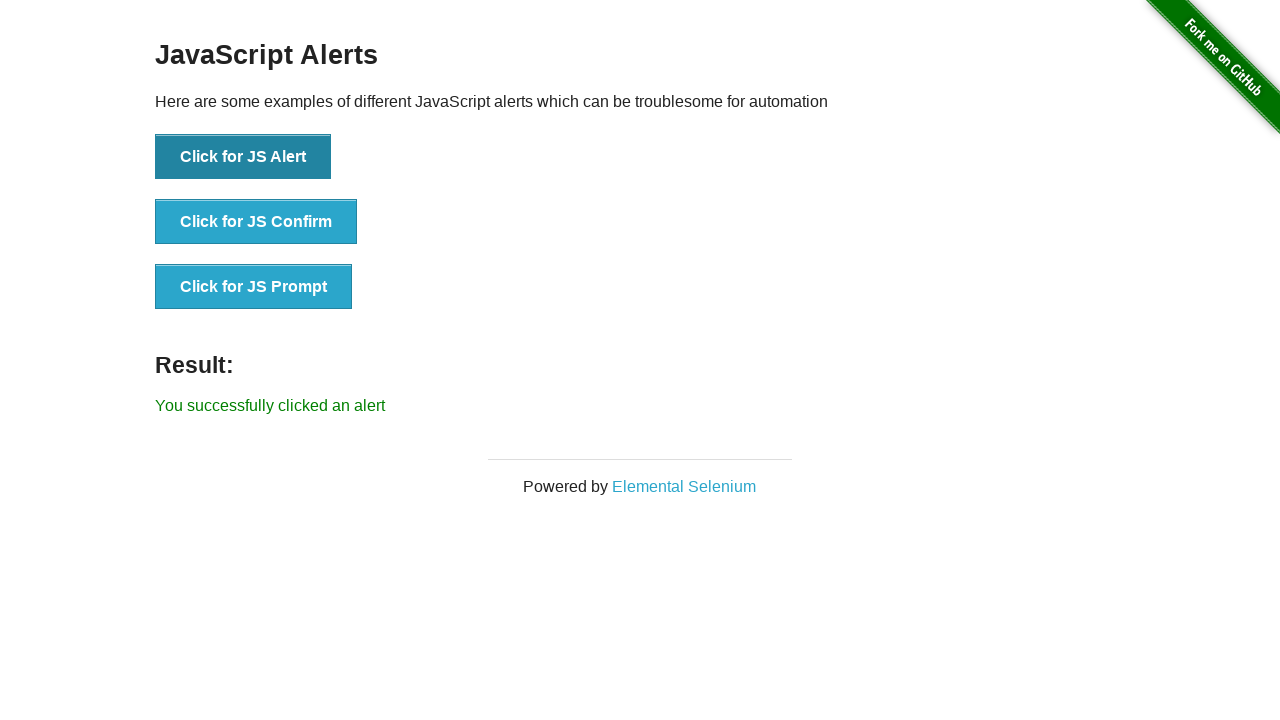

Alert was accepted and dismissed, result text appeared
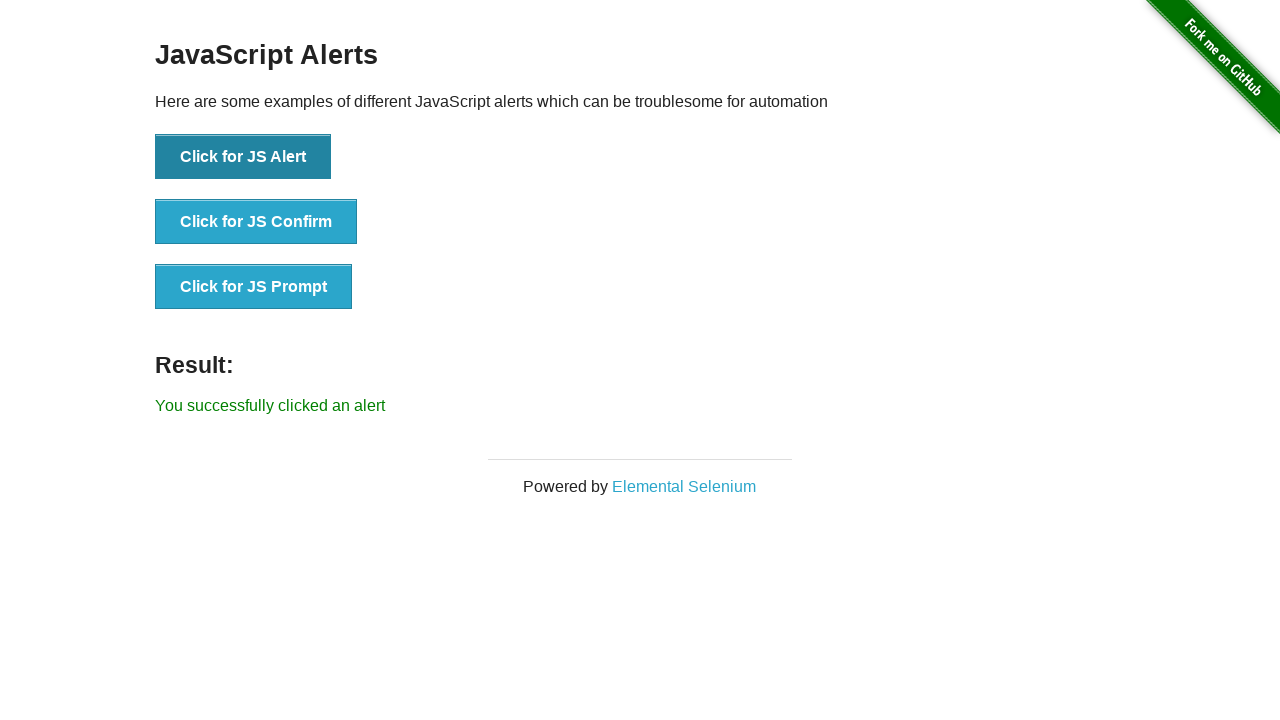

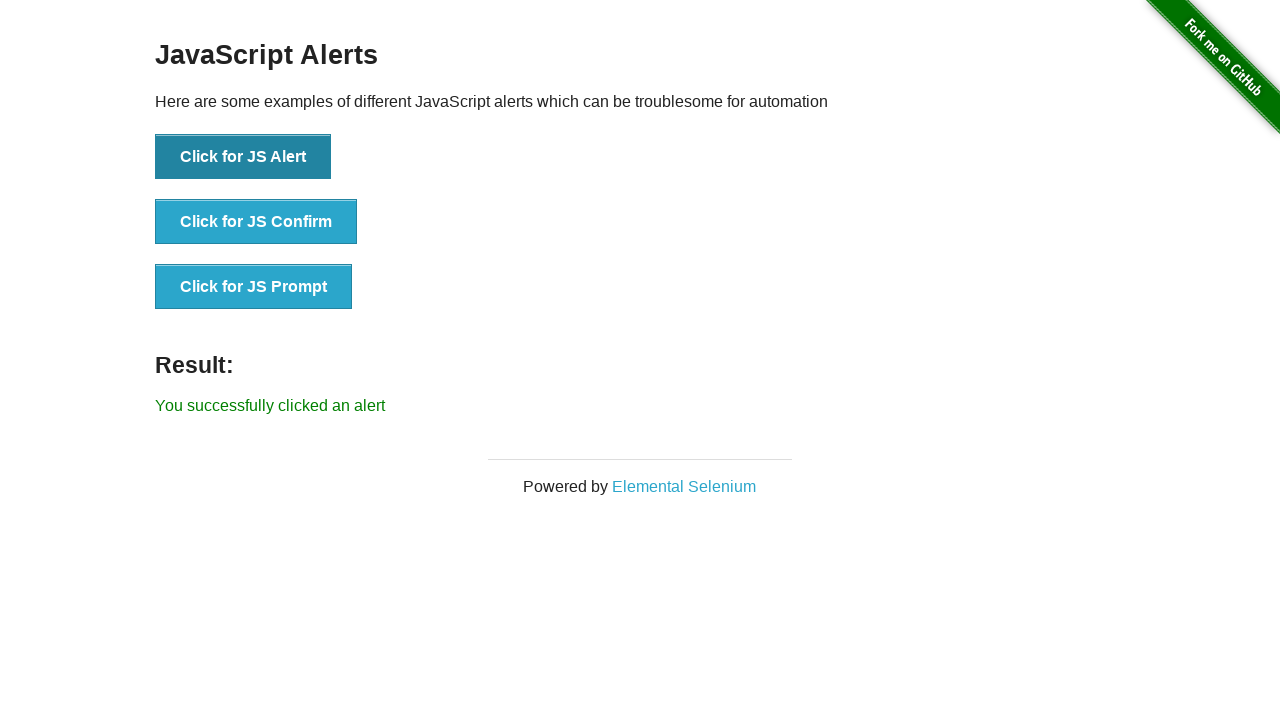